Navigates to the 99 Bottles of Beer website and clicks on the Song Lyrics link to view the full song lyrics page.

Starting URL: http://www.99-bottles-of-beer.net

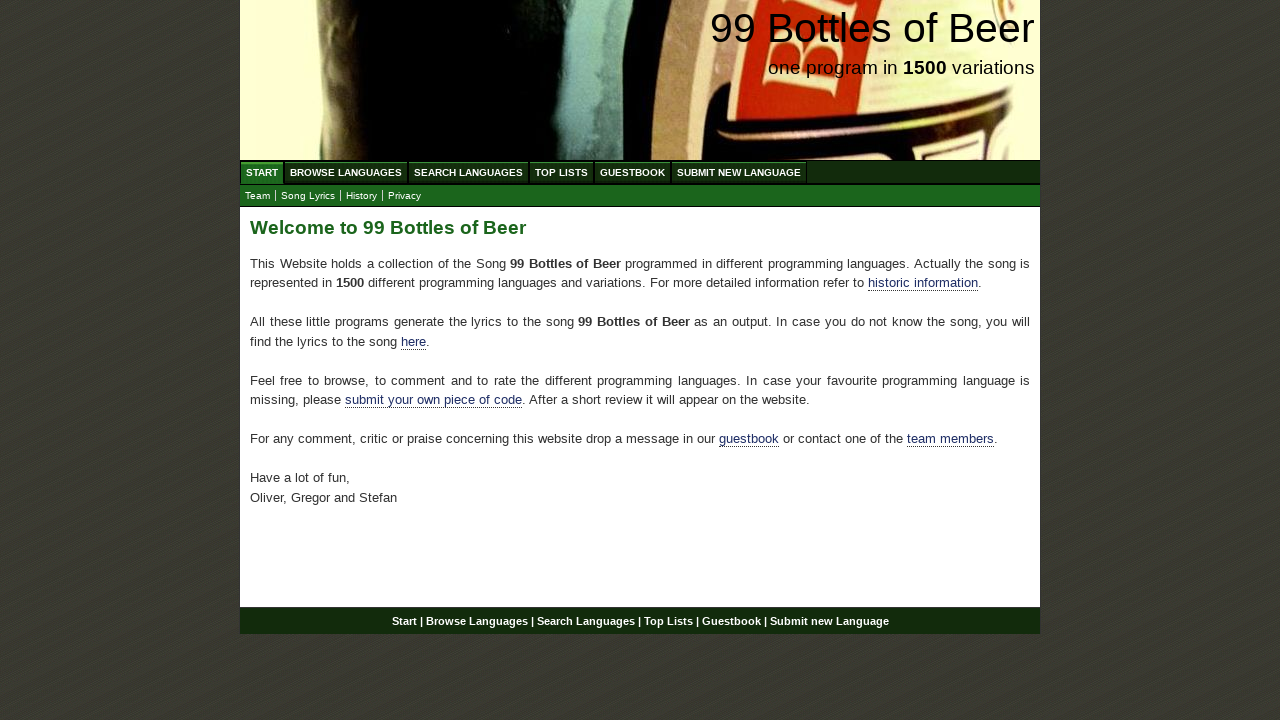

Navigated to 99 Bottles of Beer website
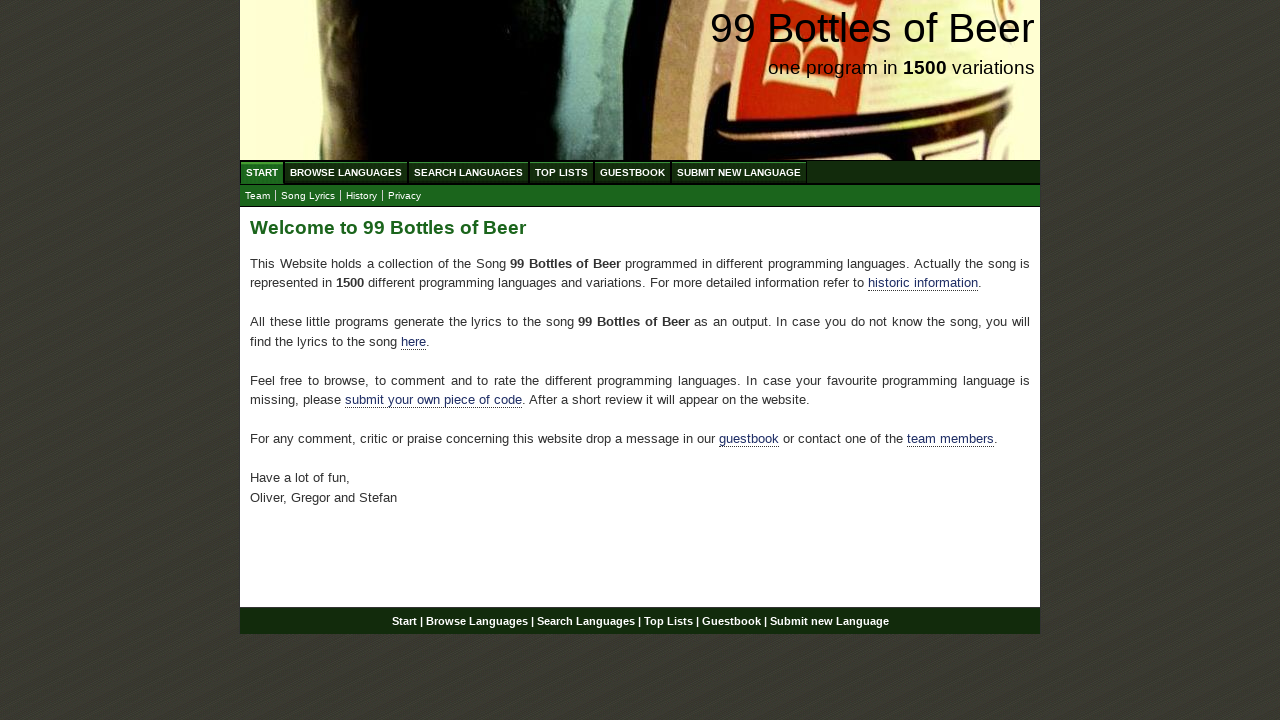

Clicked on the Song Lyrics menu link at (308, 196) on a:text('Song Lyrics')
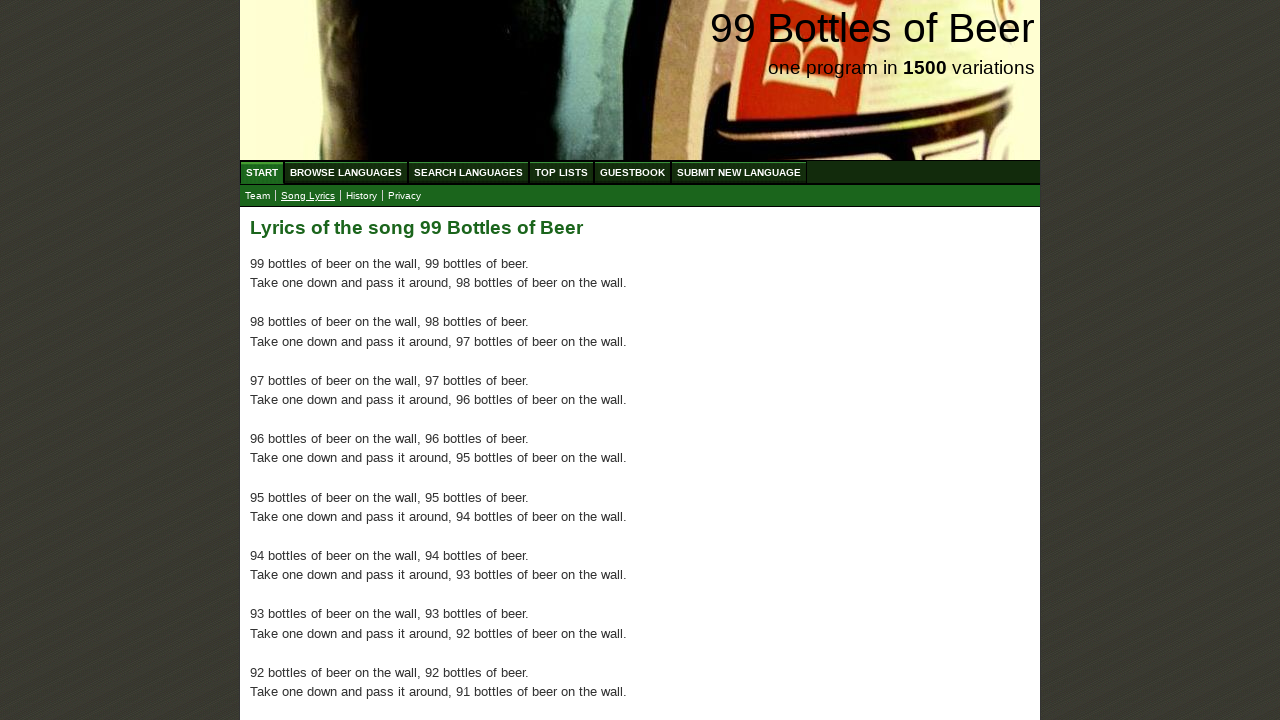

Song lyrics content loaded successfully
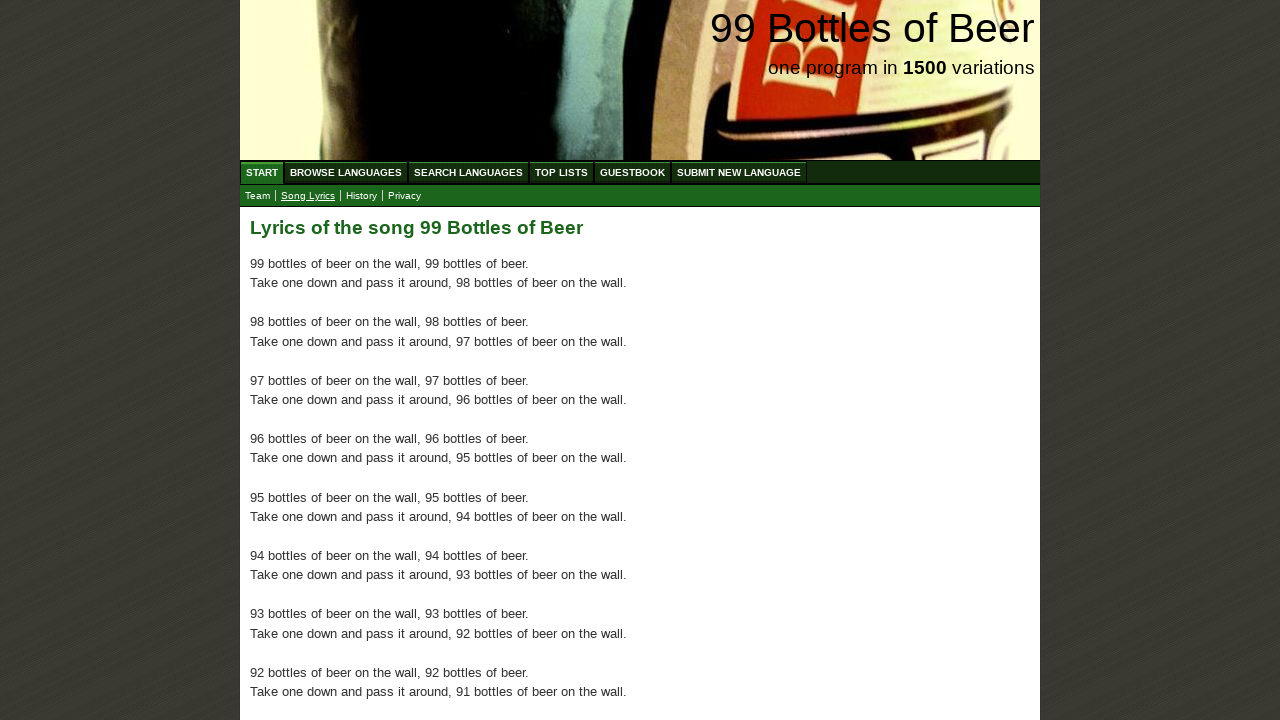

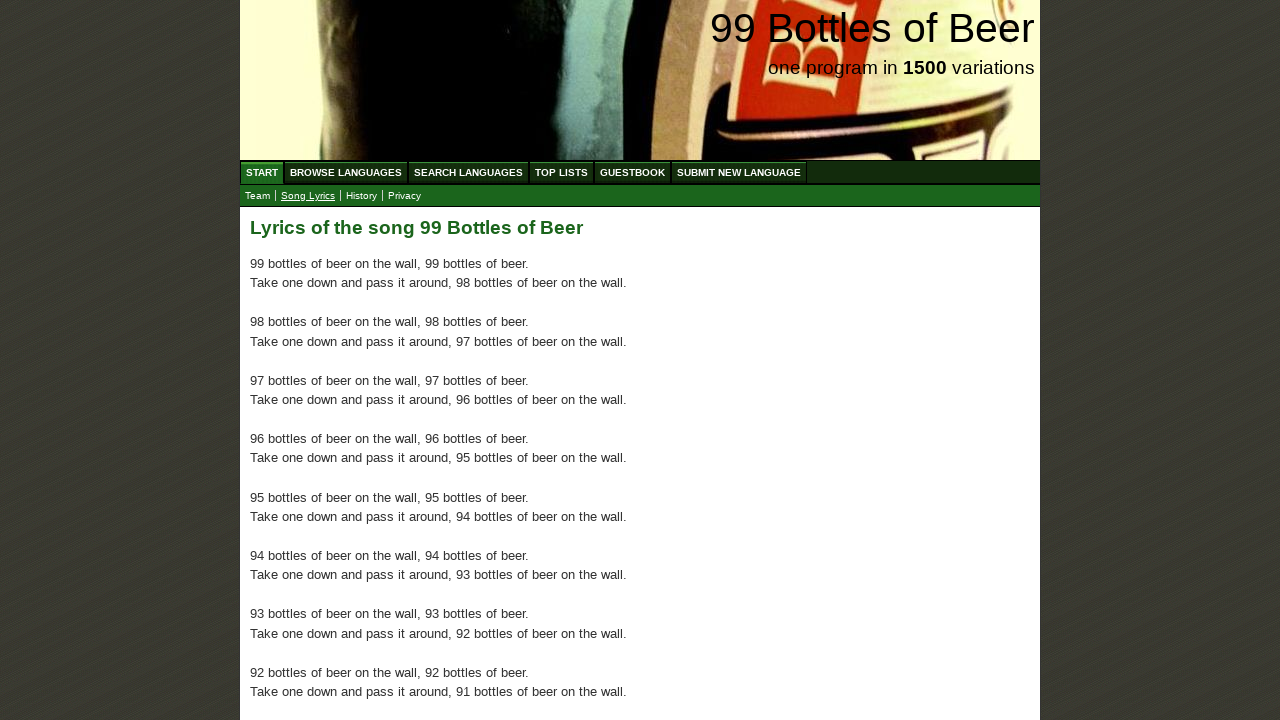